Tests Python.org search functionality by entering "pycon" in the search field and submitting the search, then verifying results are found.

Starting URL: http://www.python.org

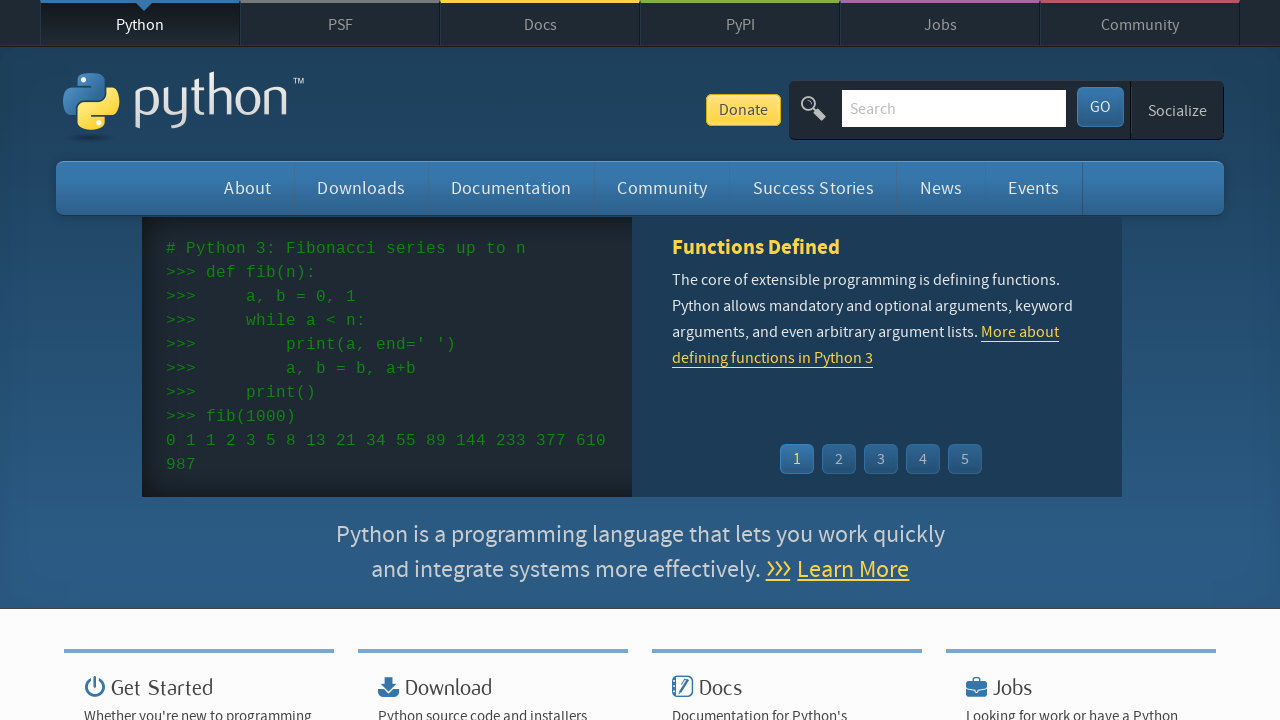

Filled search field with 'pycon' on input[name='q']
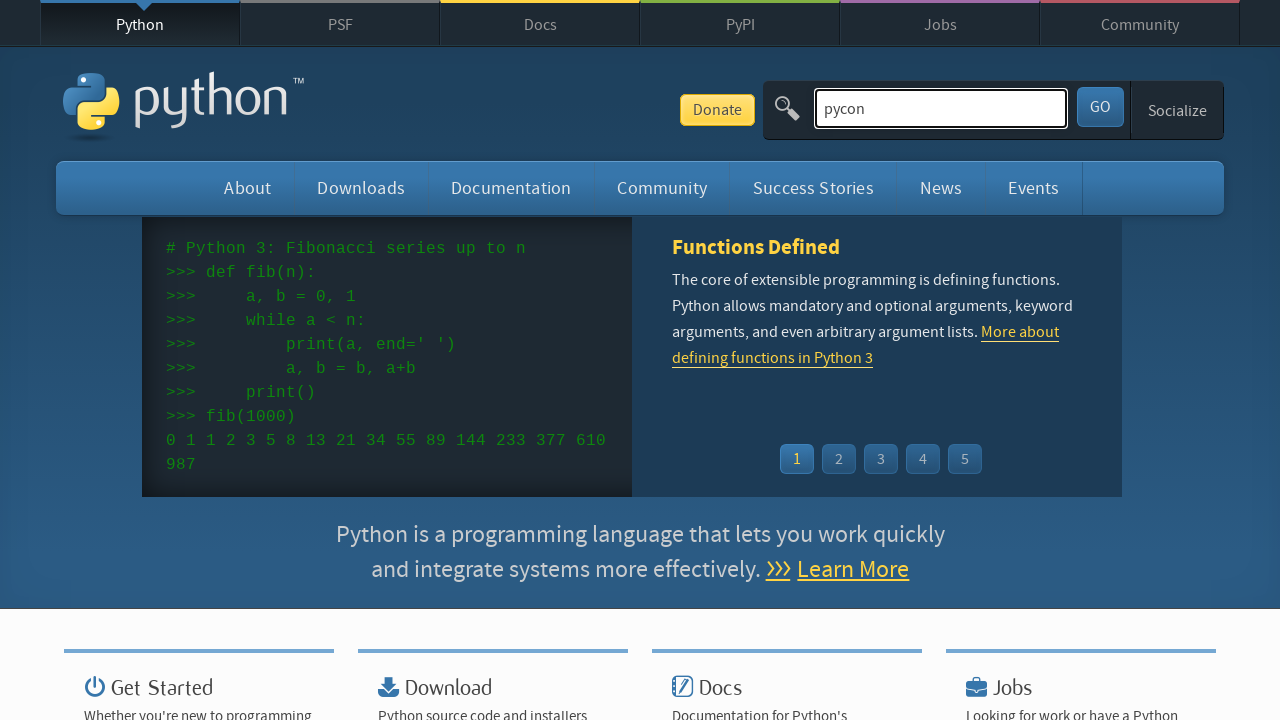

Pressed Enter to submit the search on input[name='q']
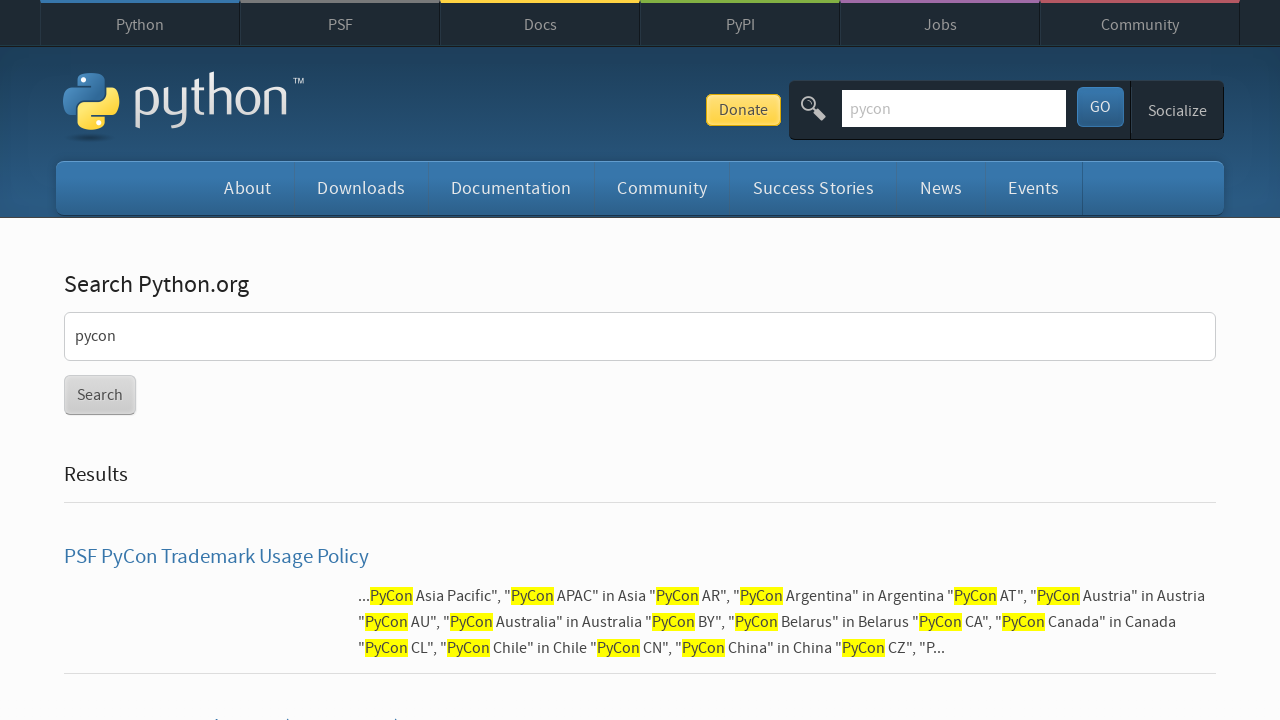

Search results loaded and network idle
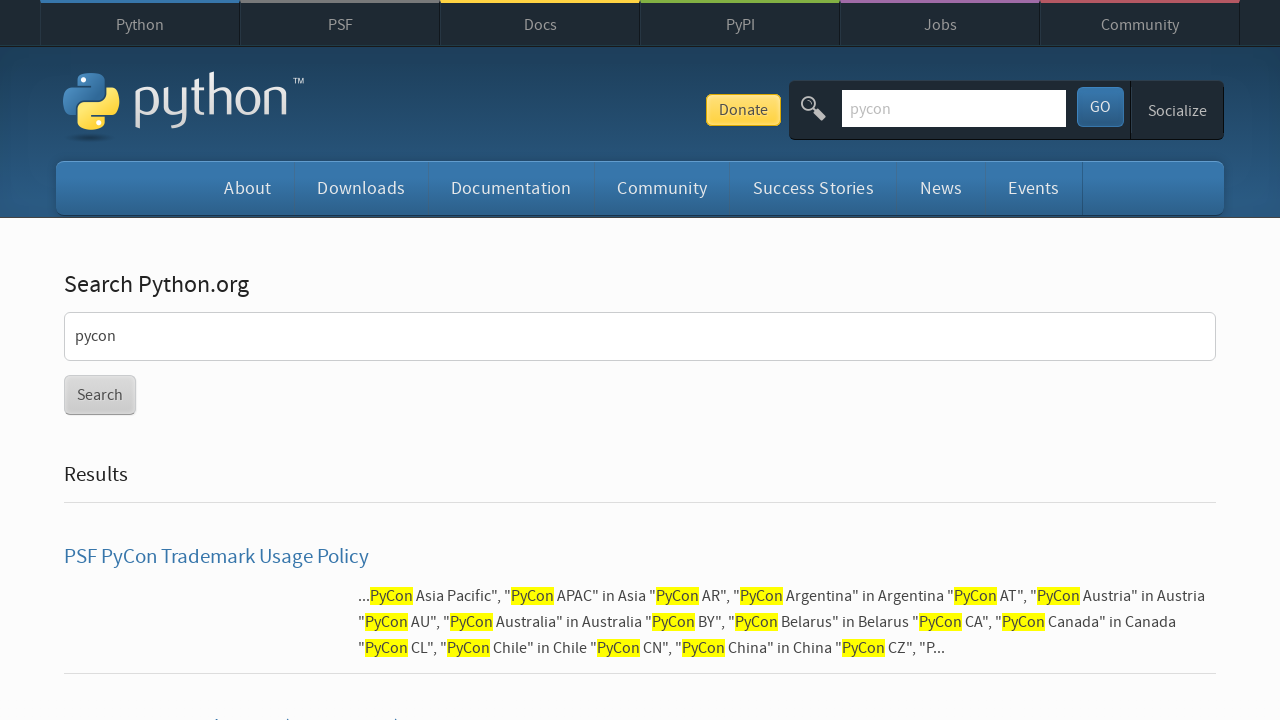

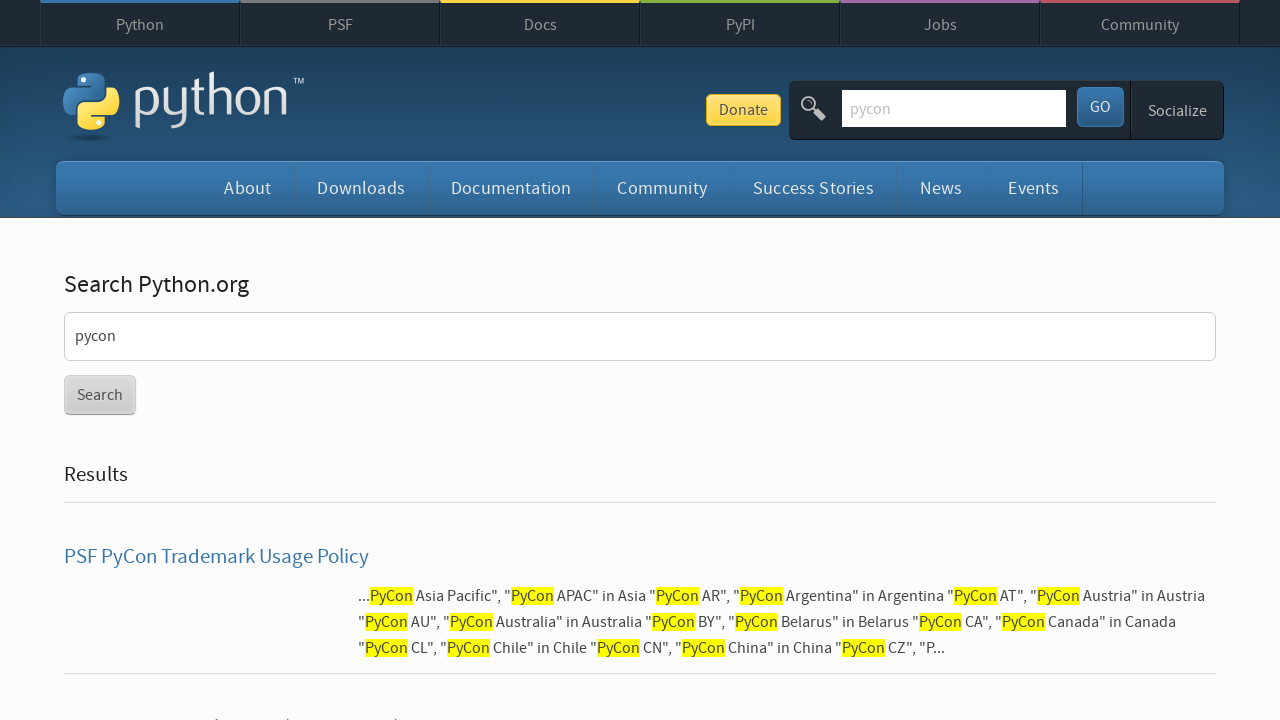